Tests the online cinema favorites form with different input values - entering favorite film and serial, completing the multi-step form, and verifying the results.

Starting URL: https://lm.skillbox.cc/qa_tester/module07/practice3/

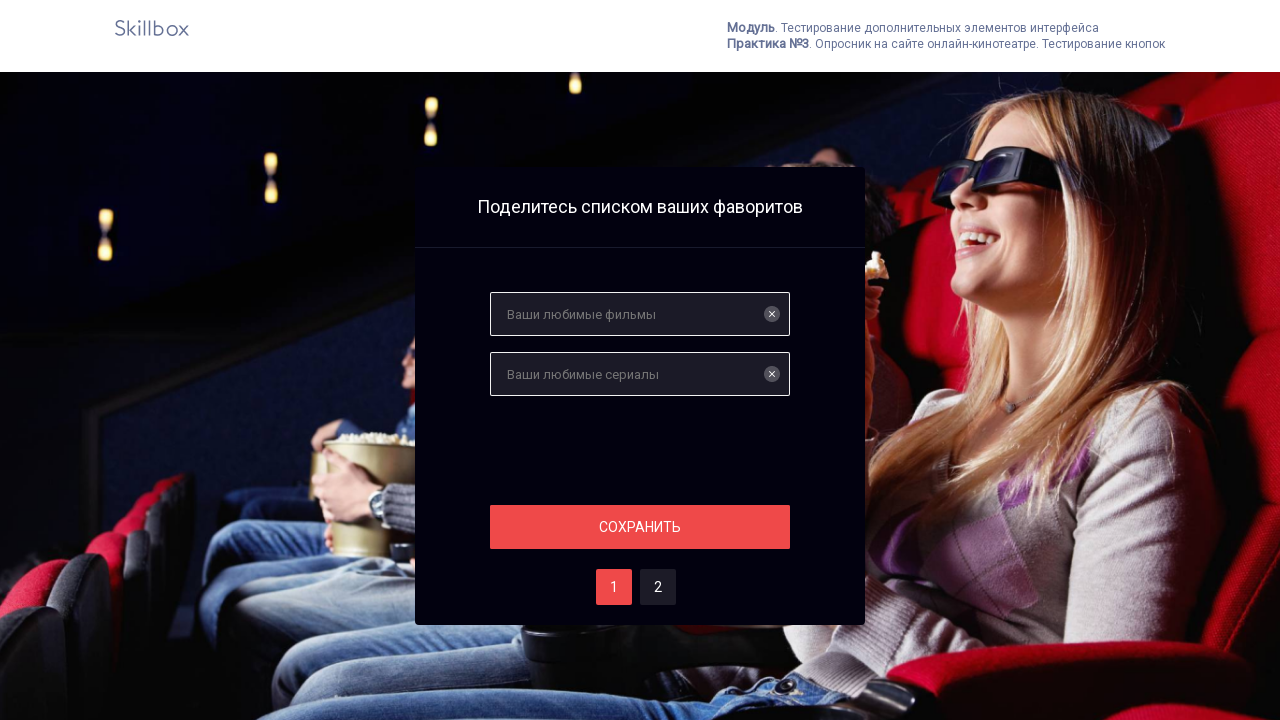

Filled favorite film field with 'The Matrix' on #films
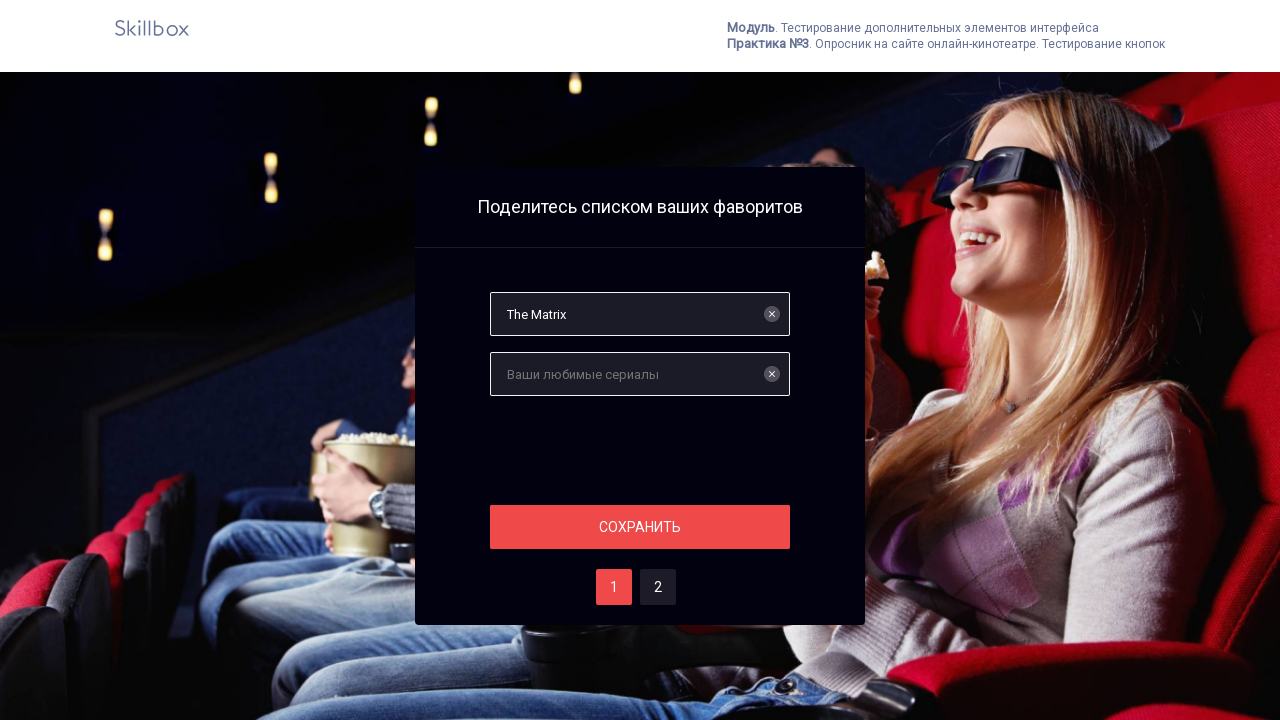

Filled favorite serial field with 'Breaking Bad' on #serials
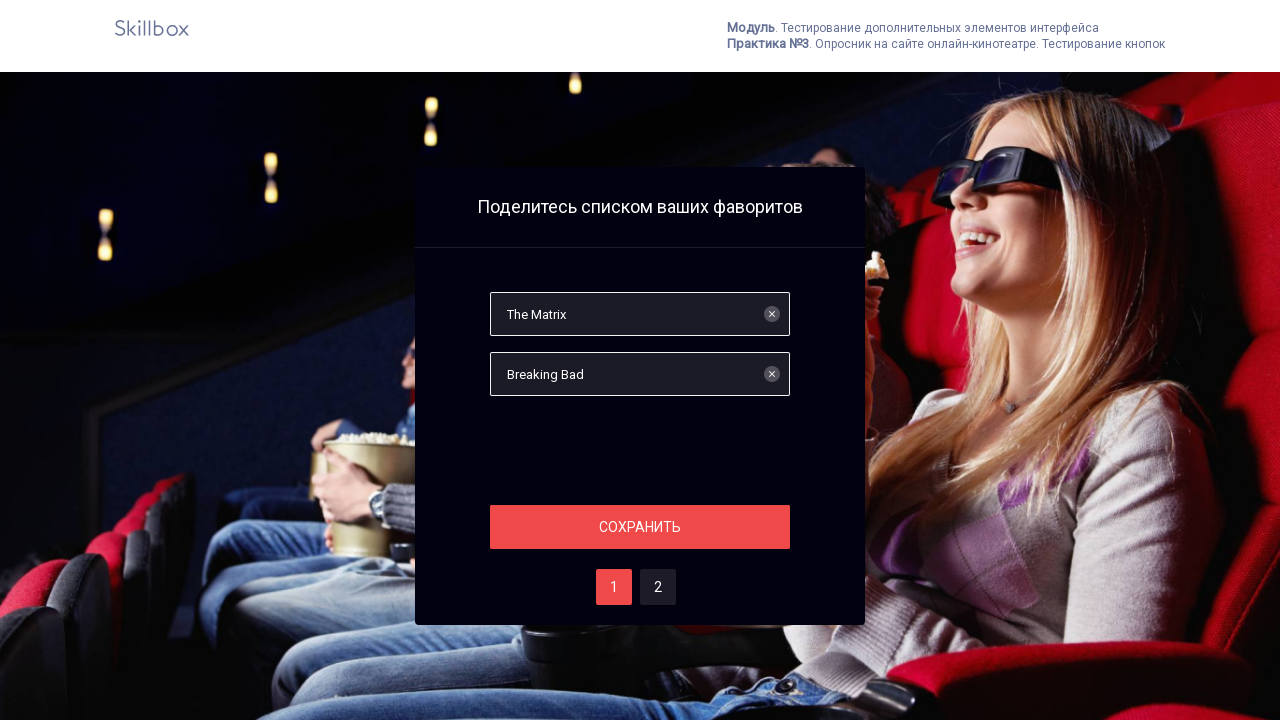

Clicked save button to proceed to next step at (640, 527) on #save
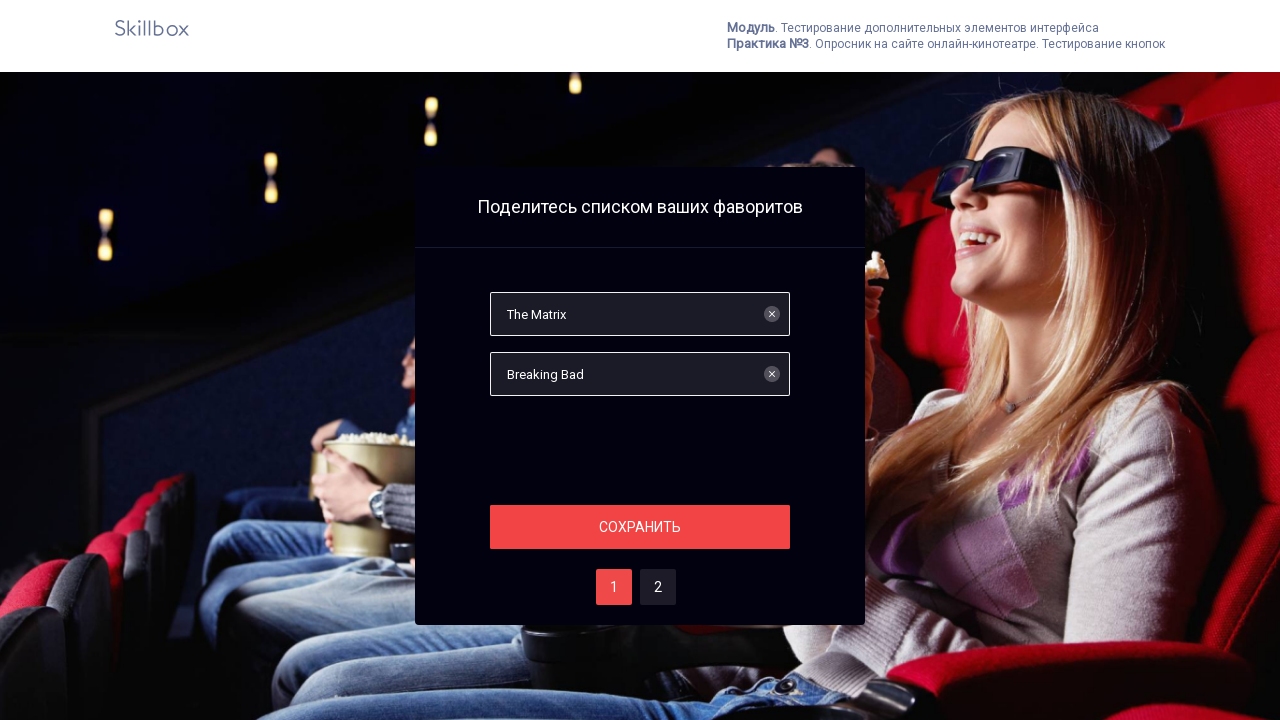

Selected option two in the multi-step form at (658, 587) on #two
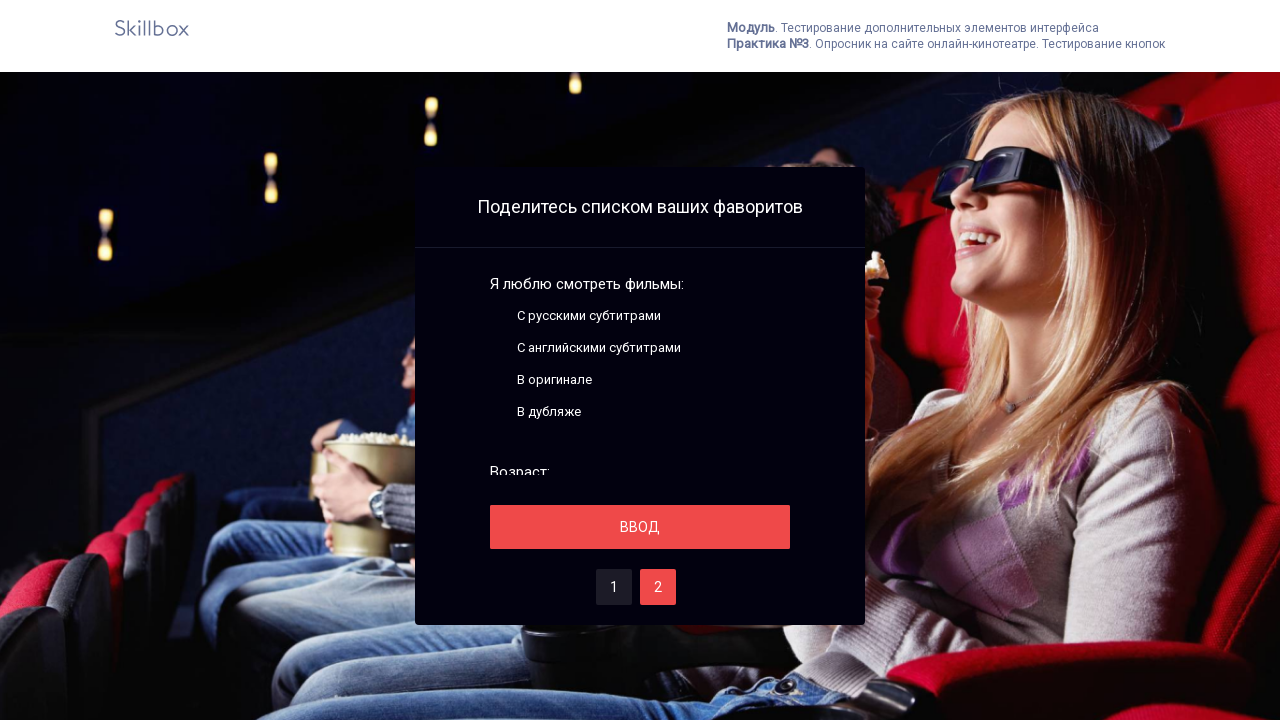

Clicked save button to continue form at (640, 527) on #save
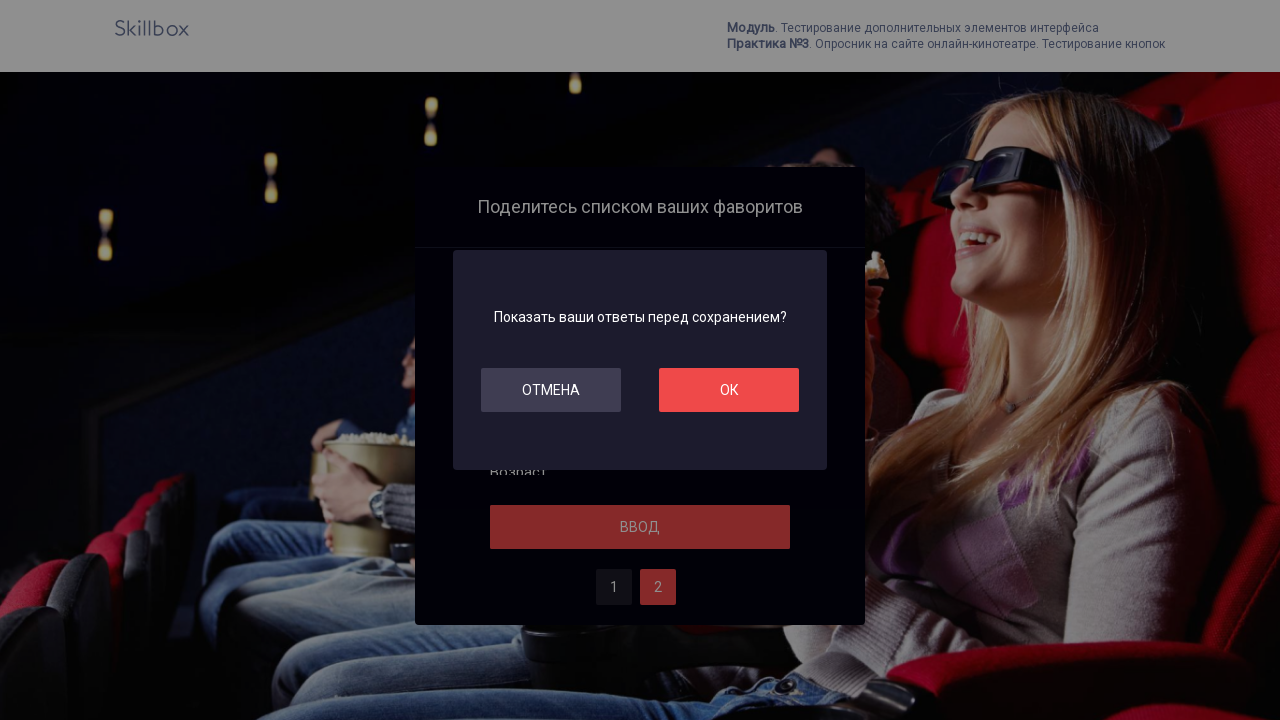

Clicked OK button to confirm submission at (729, 390) on #ok
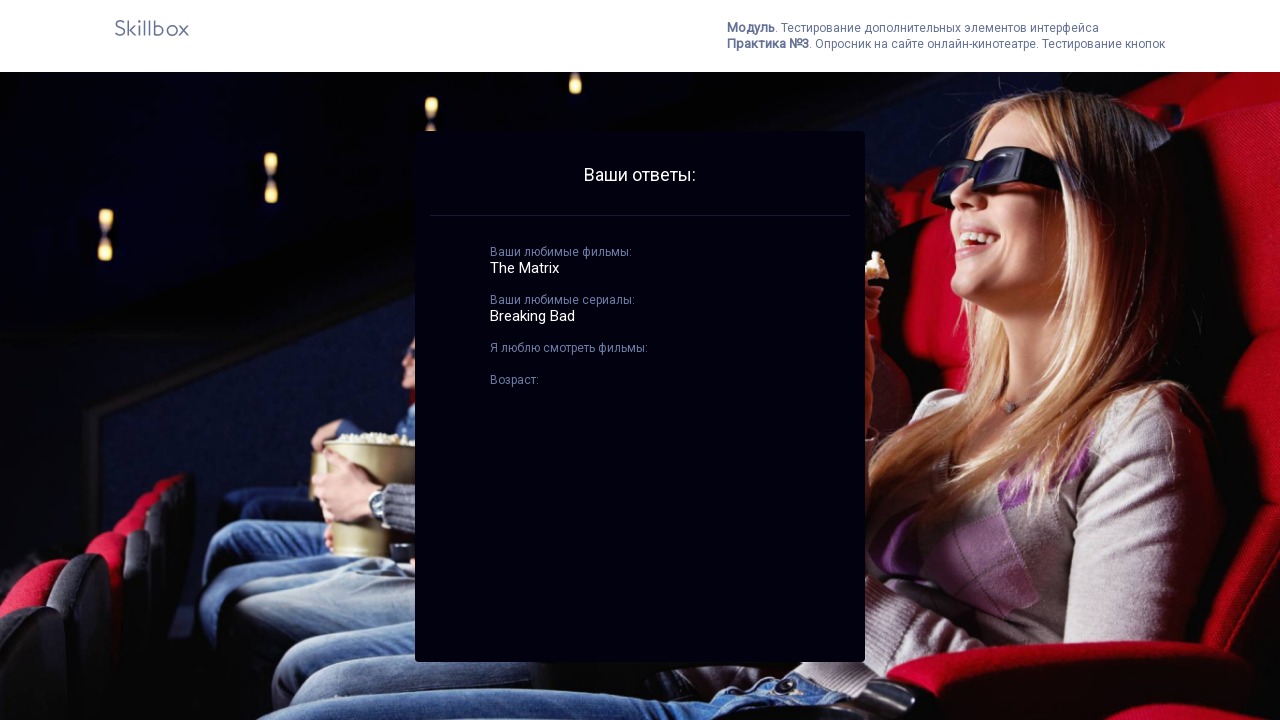

Best films results element loaded
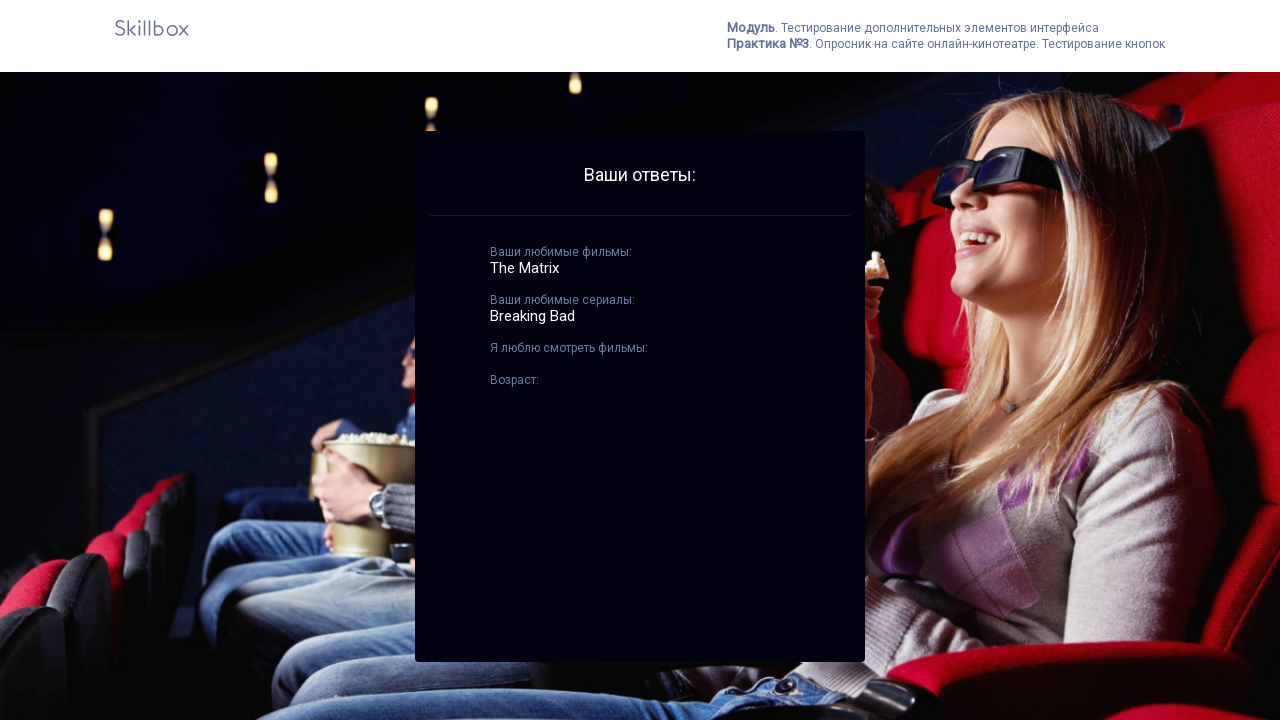

Best serials results element loaded
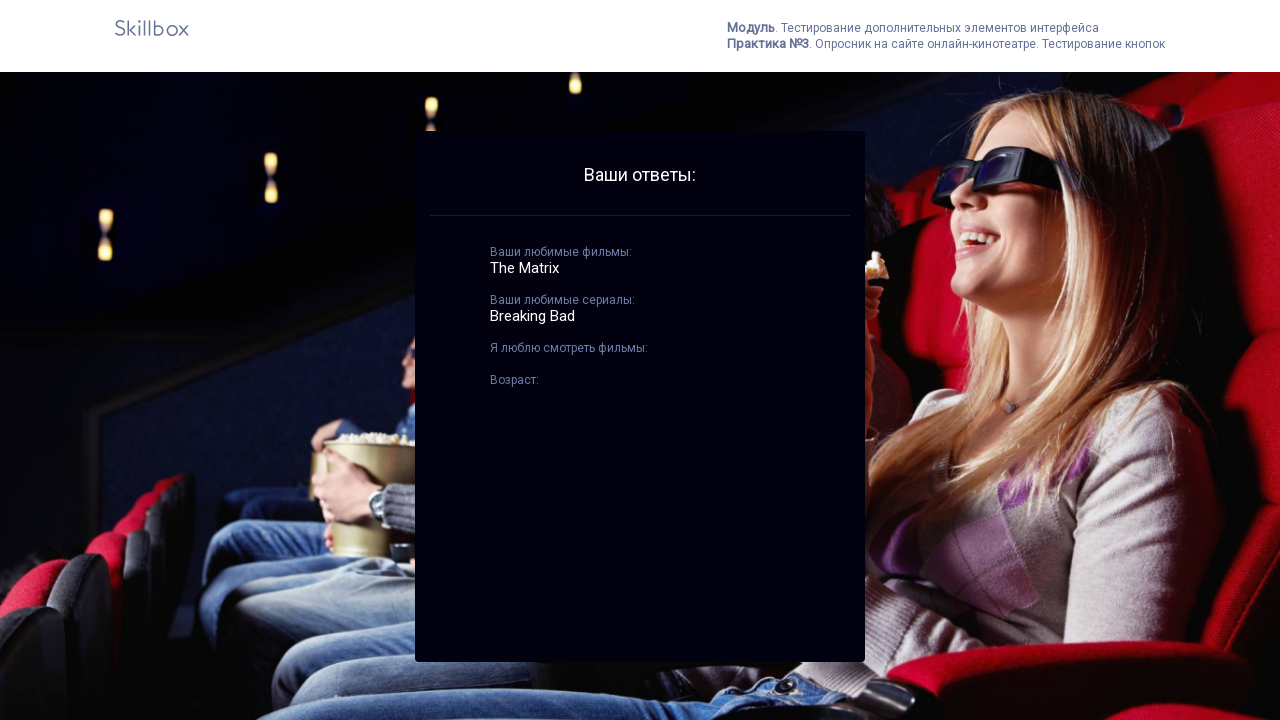

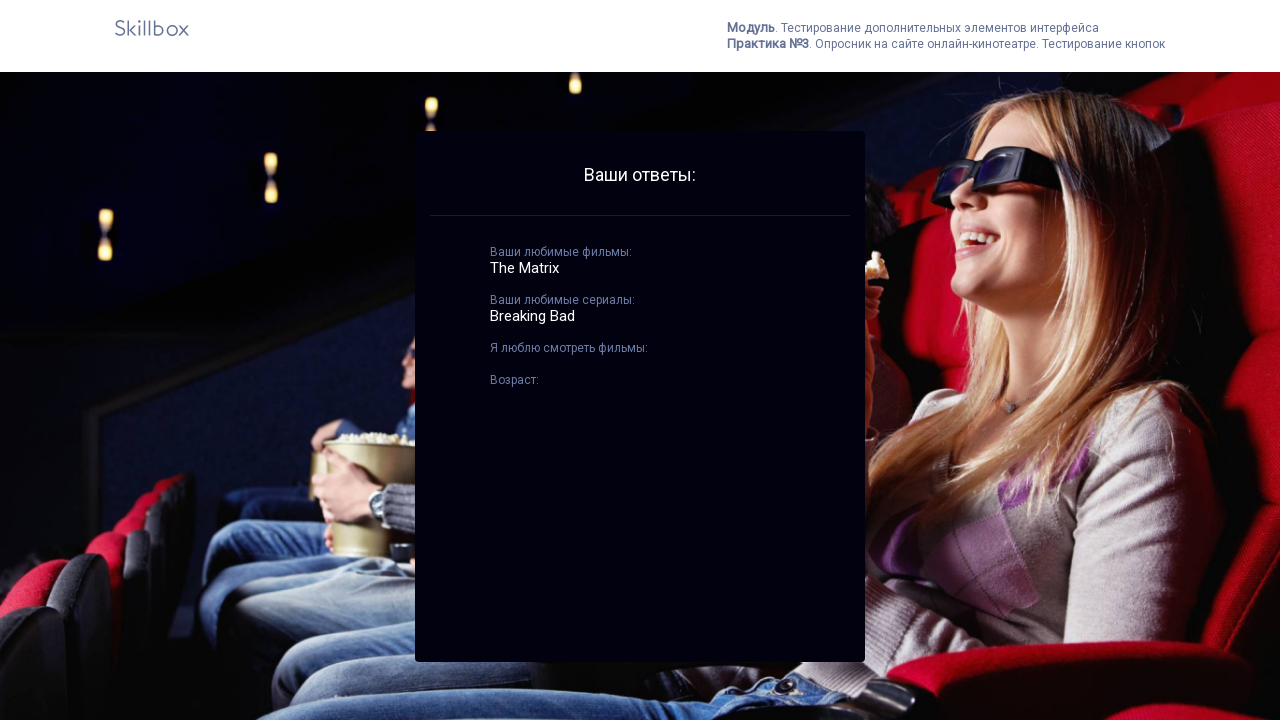